Tests a number extraction tool by entering text containing numbers and other characters, then clicking the extract button to process the input

Starting URL: https://www.browserling.com/tools/extract-numbers

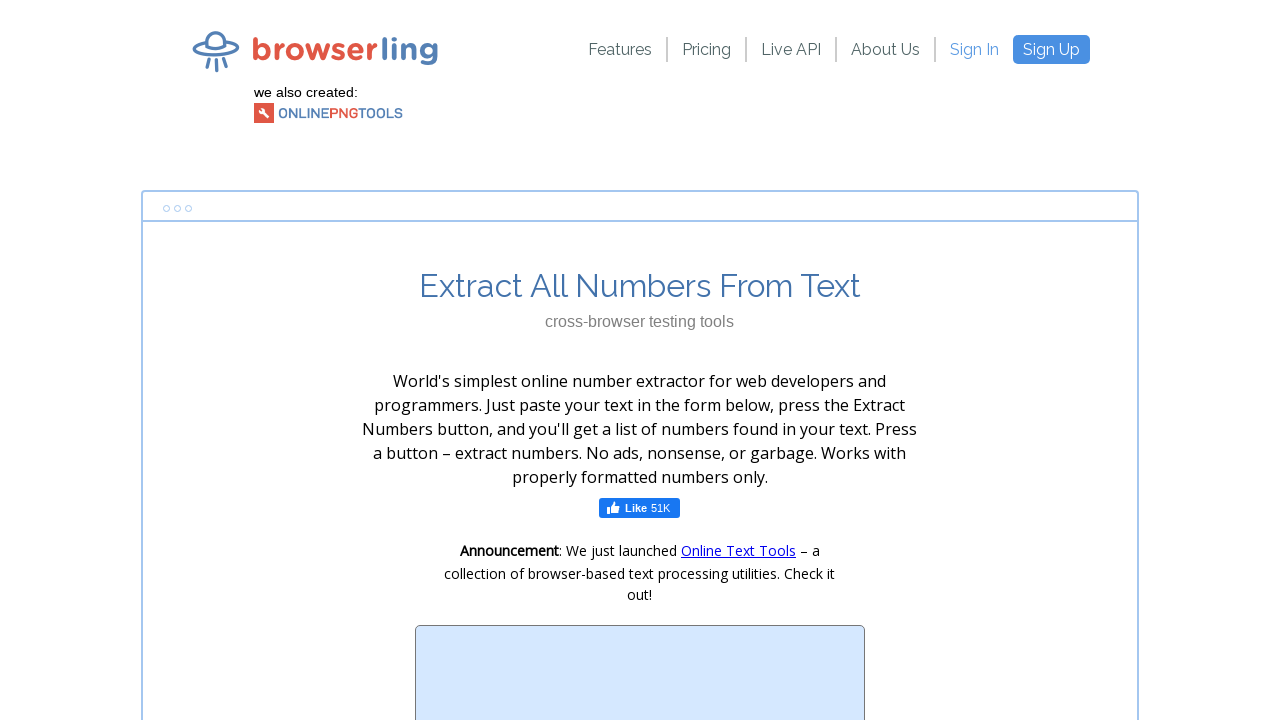

Filled textarea with test data containing numbers and Cyrillic characters on textarea#extract-numbers-text
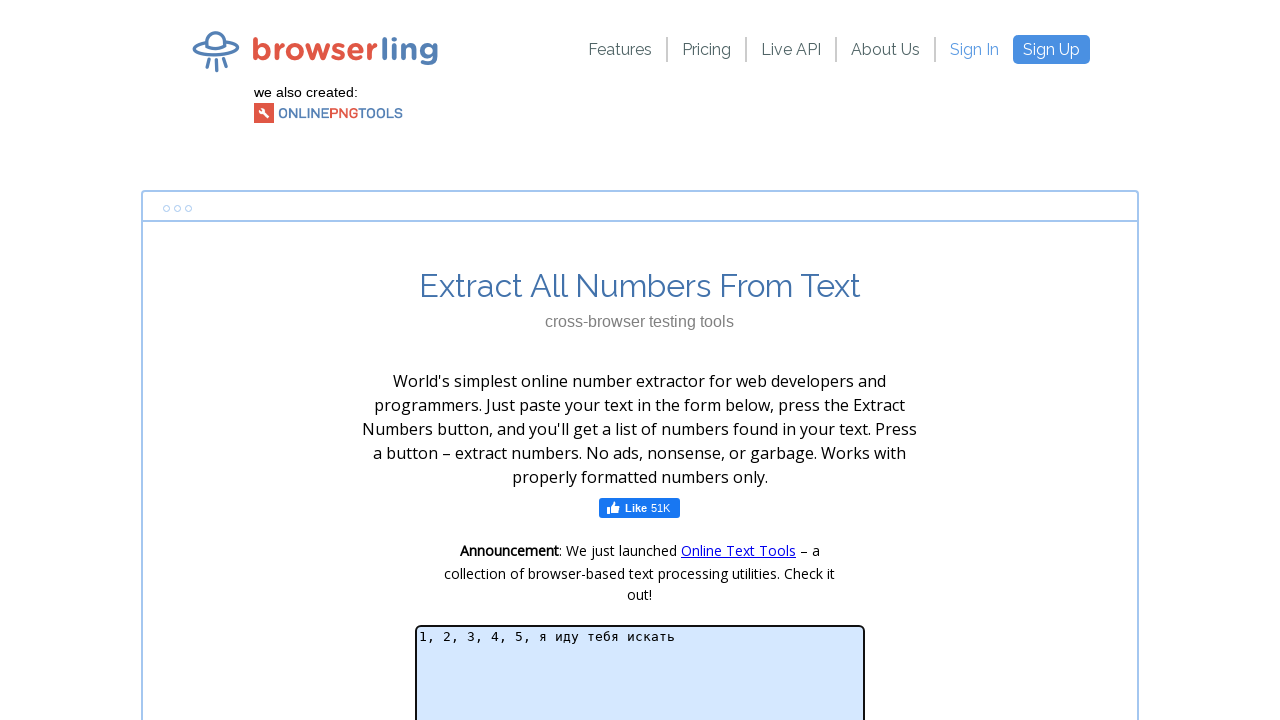

Clicked the extract numbers button to process input at (580, 361) on input#extract-numbers-submit
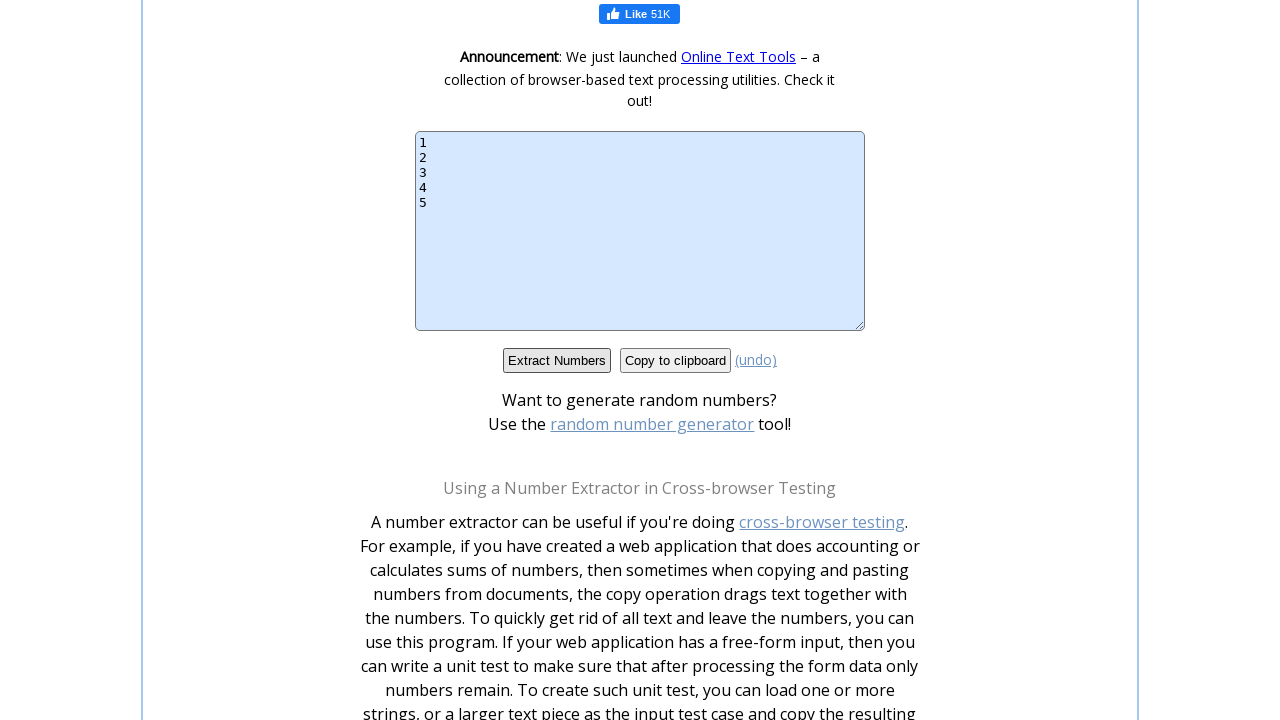

Waited for number extraction processing to complete
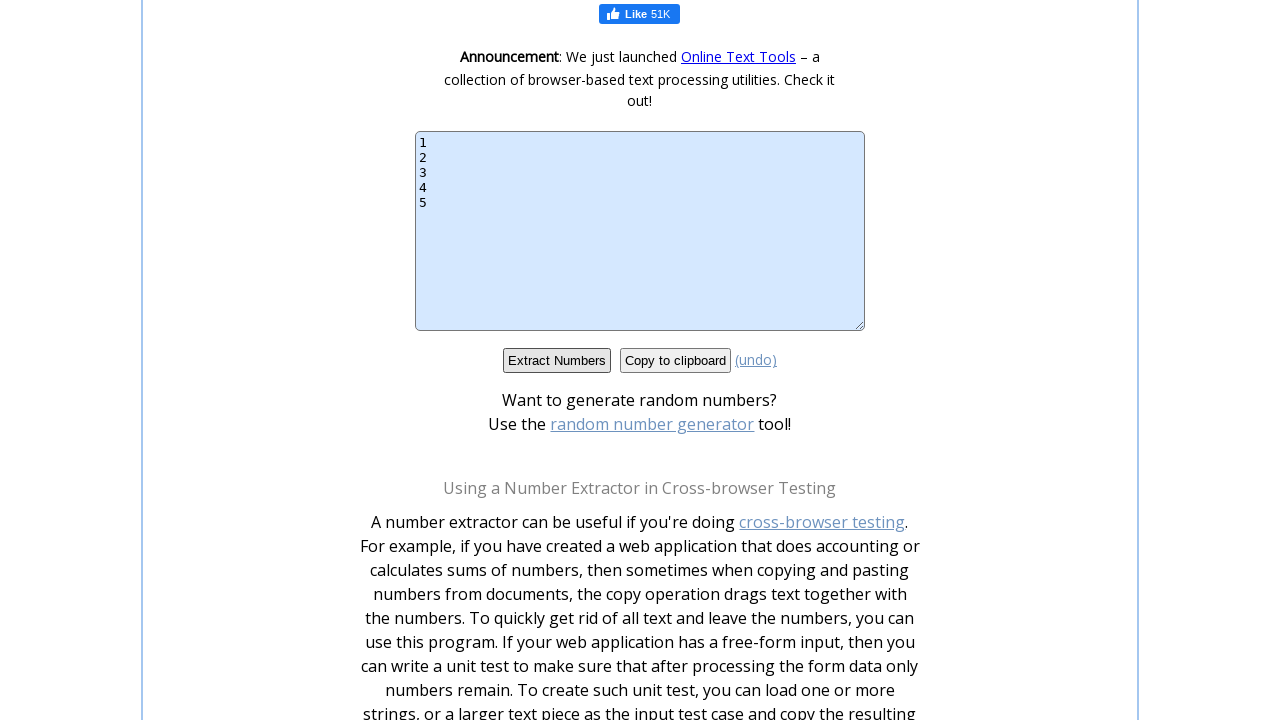

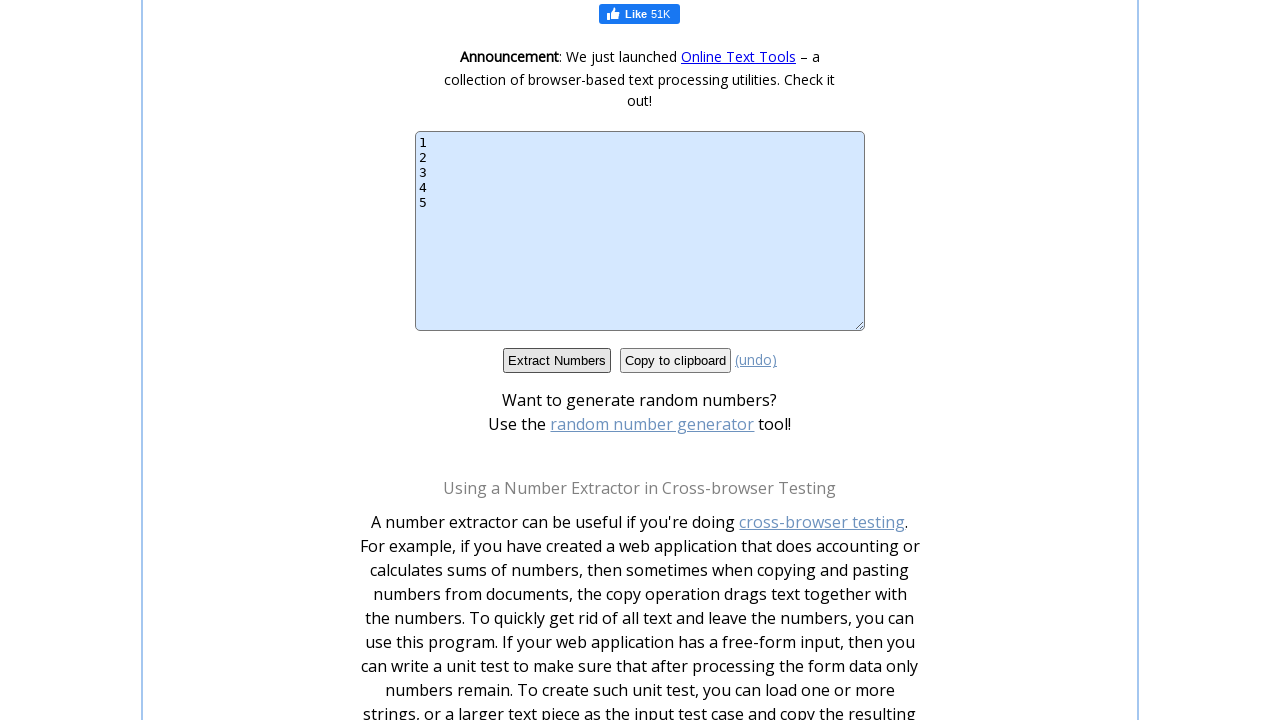